Tests JavaScript alert handling by clicking buttons to trigger JS prompts and confirms, interacting with the dialogs (sending text, dismissing), and verifying the result message.

Starting URL: https://the-internet.herokuapp.com/javascript_alerts

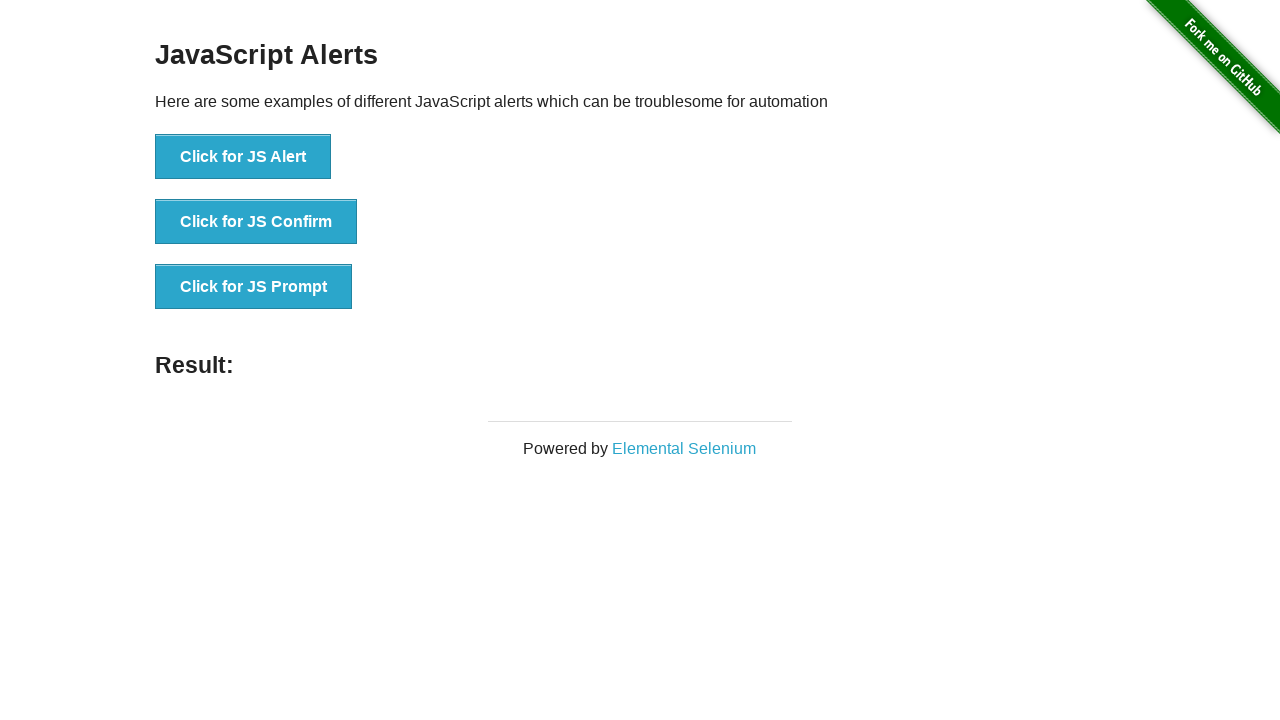

Set viewport size to 1920x1080
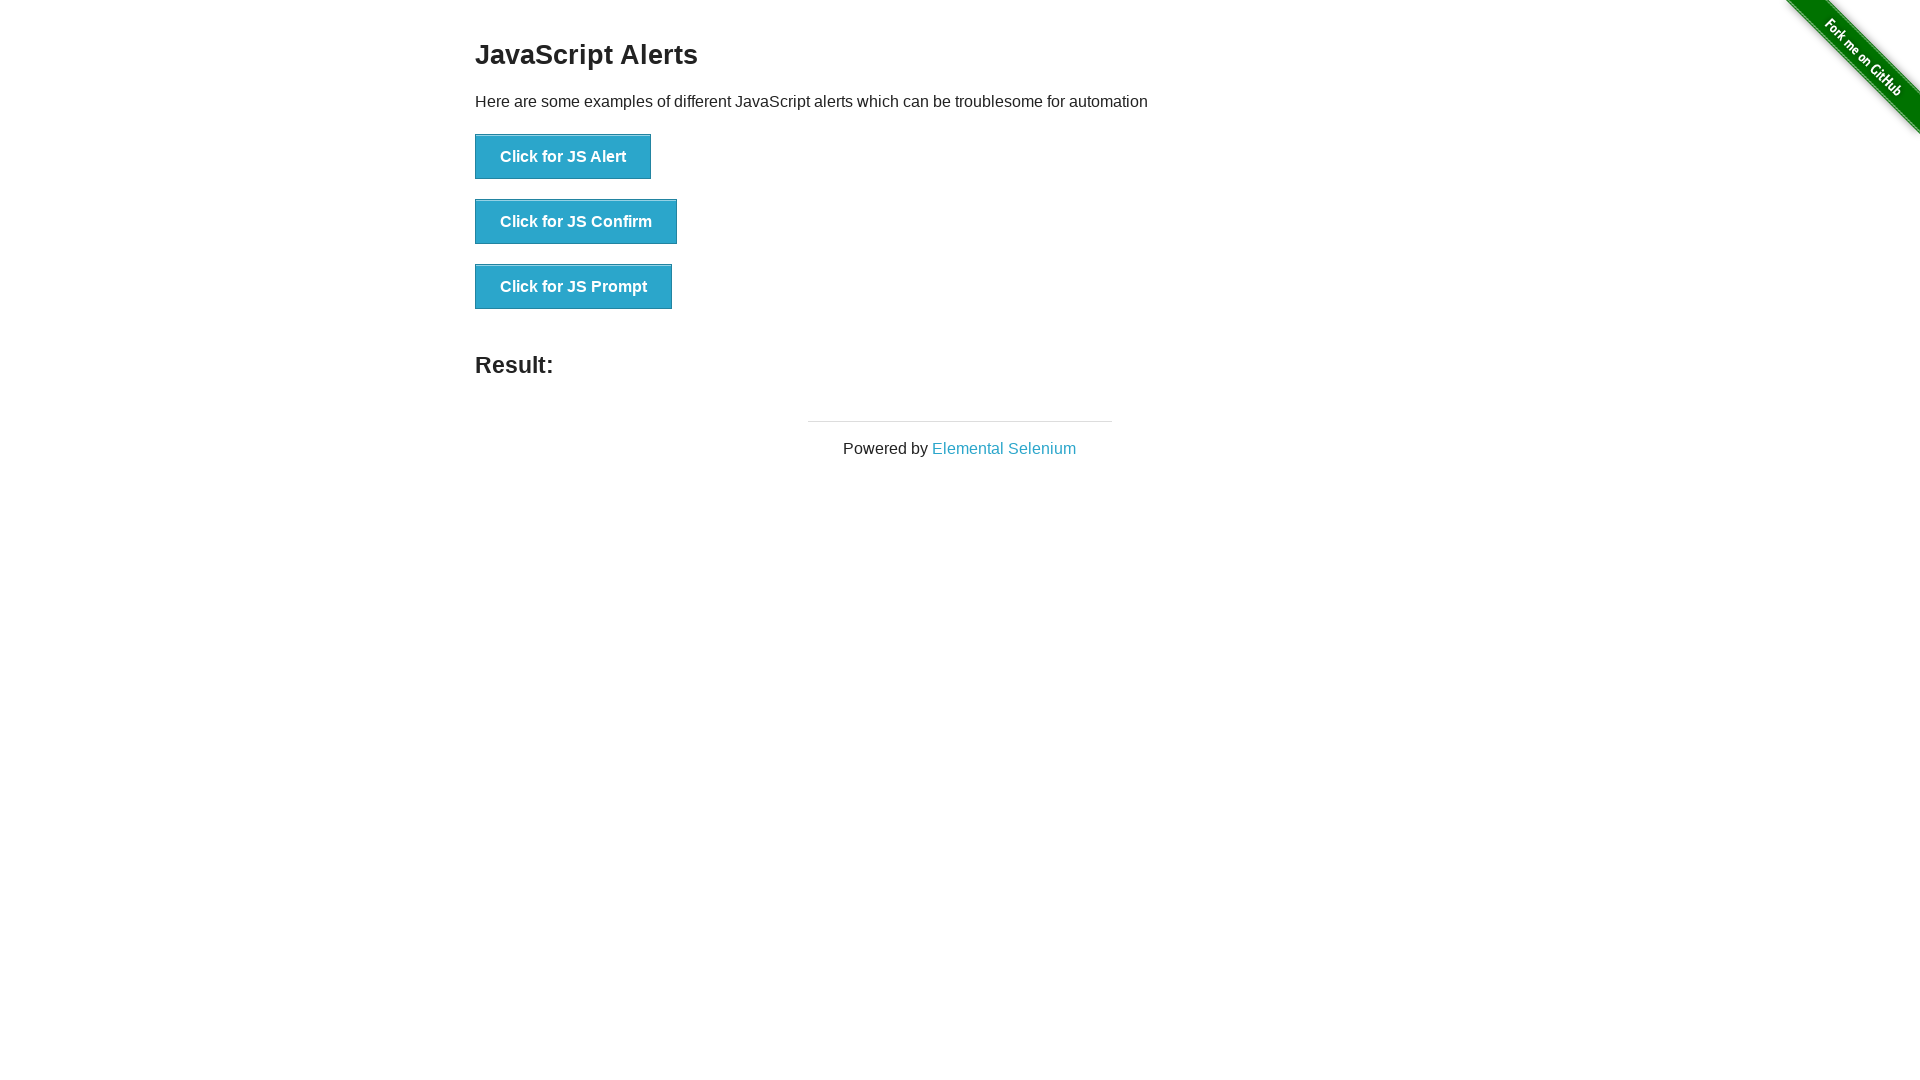

Set up dialog handler for JS Prompt to accept with text 'dddd5'
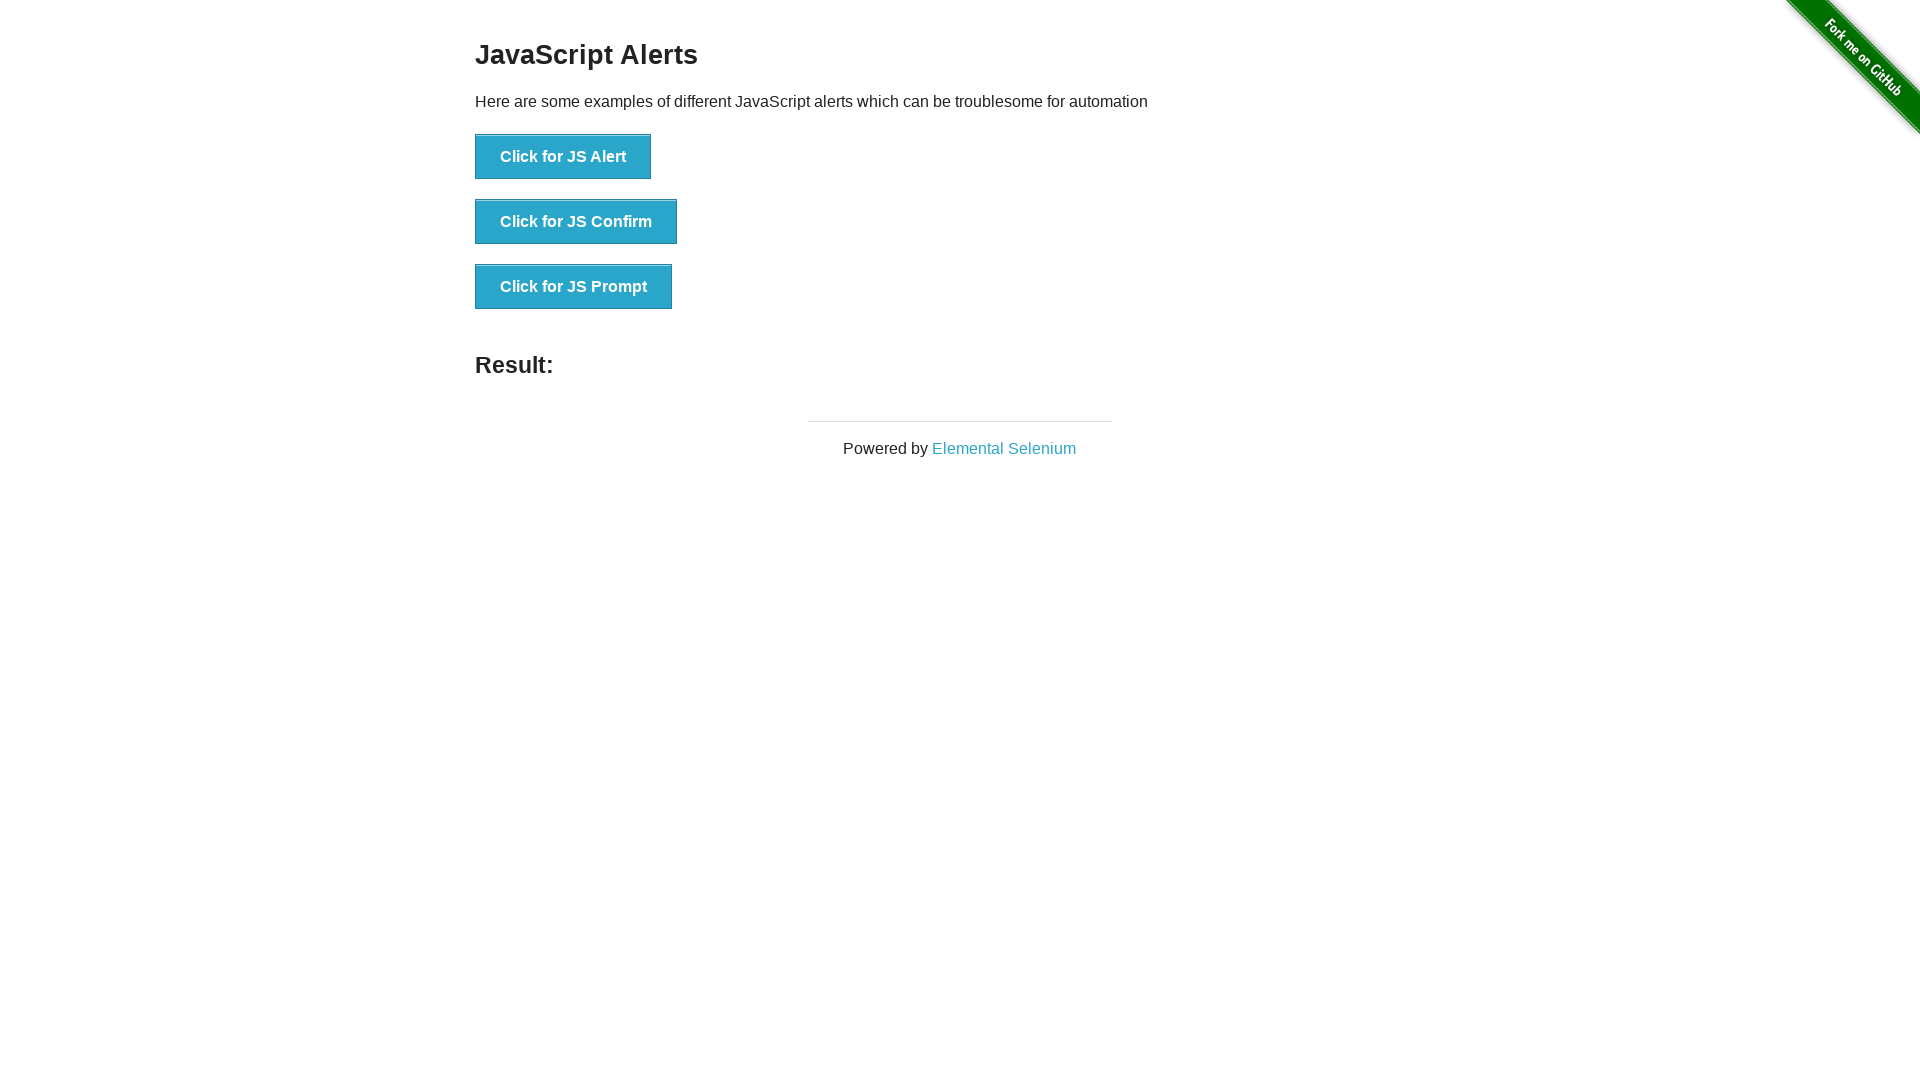

Clicked 'Click for JS Prompt' button to trigger prompt dialog at (574, 287) on xpath=//button[text()='Click for JS Prompt']
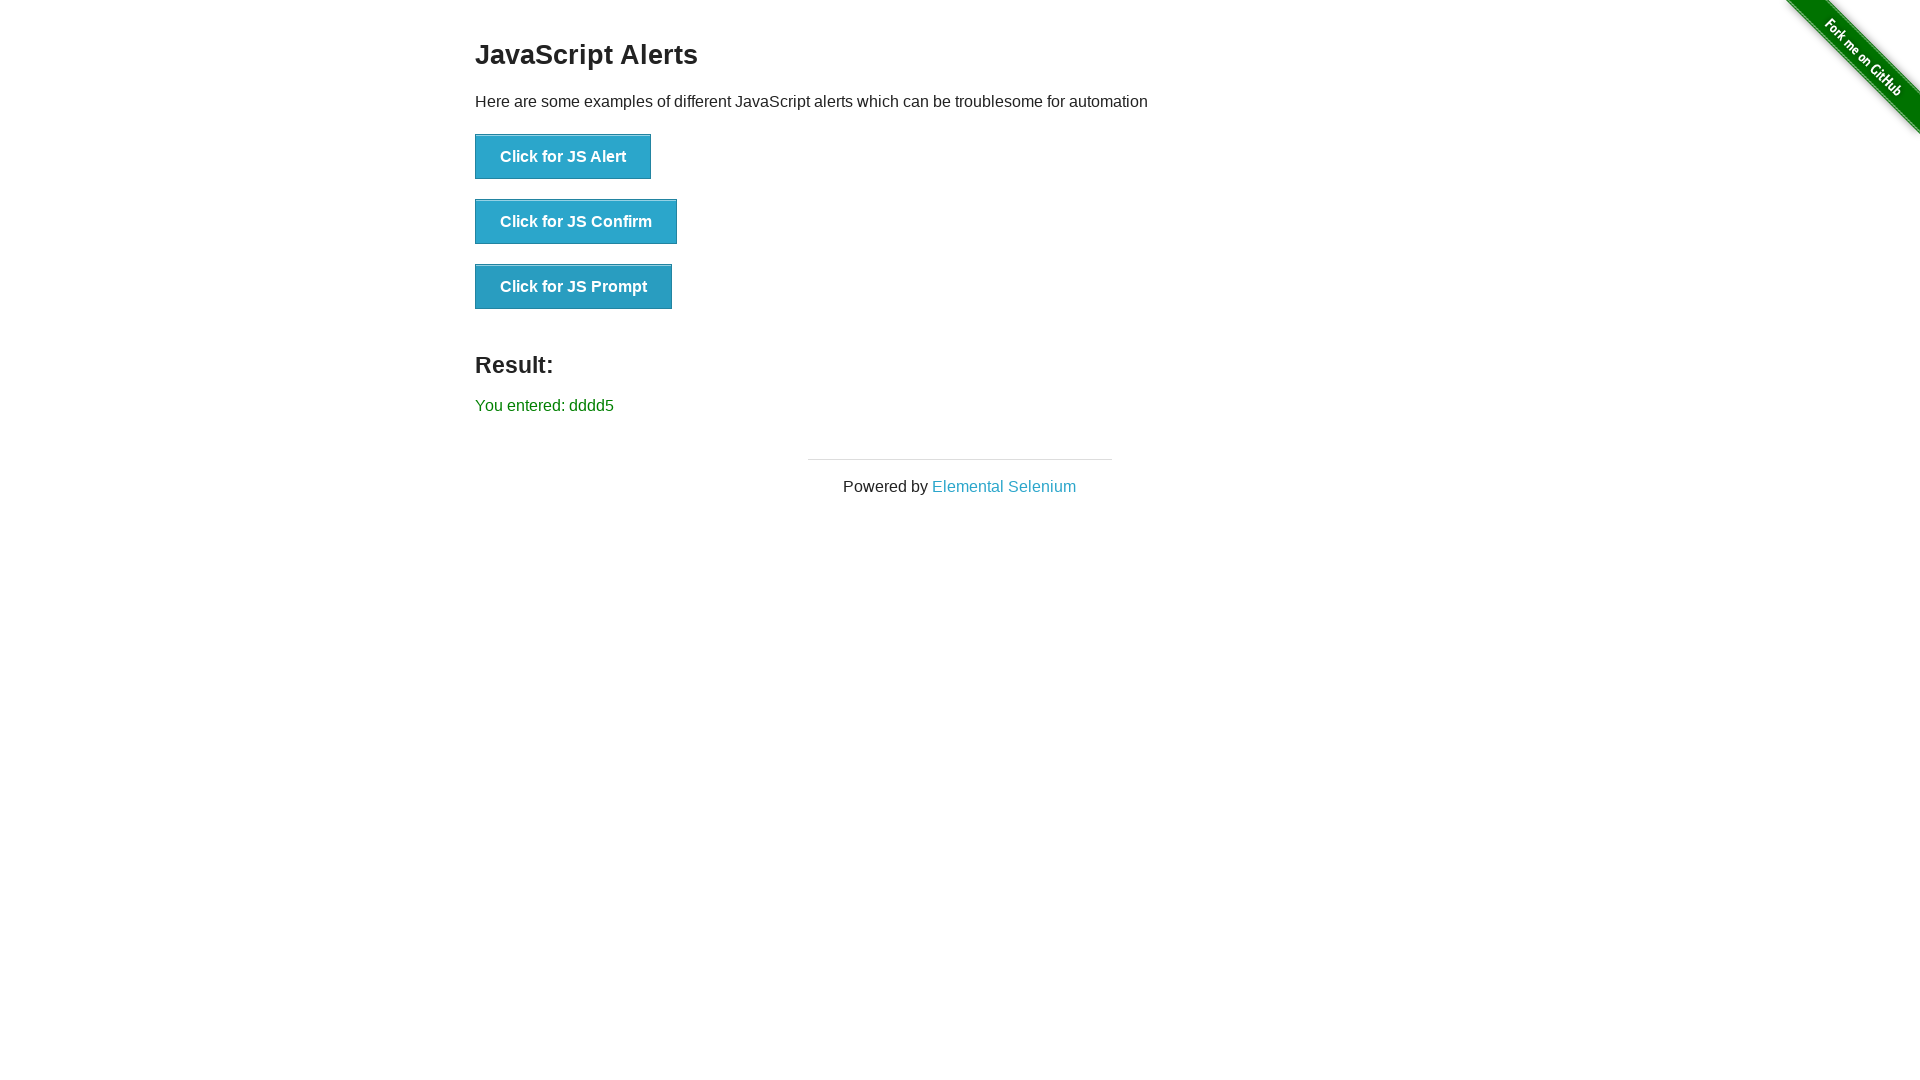

Set up dialog handler for JS Confirm to dismiss
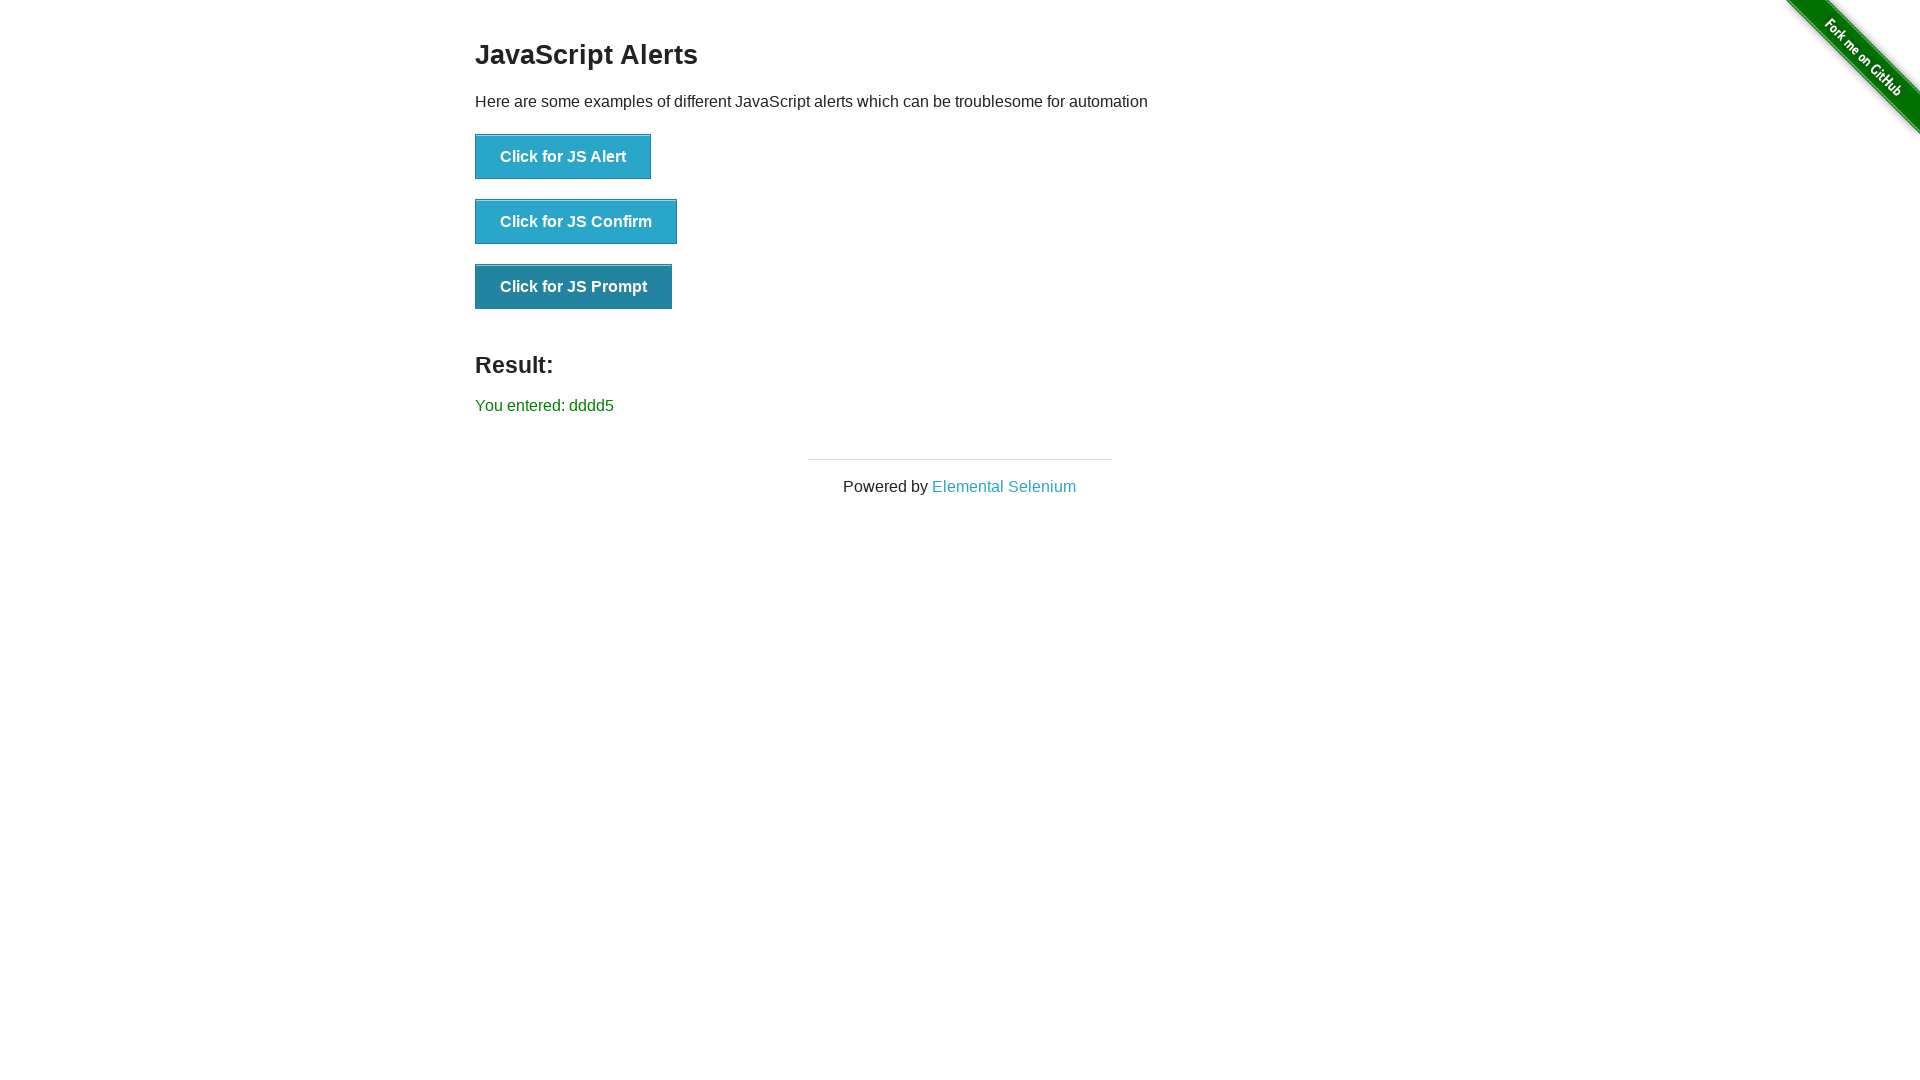

Clicked 'Click for JS Confirm' button to trigger confirm dialog at (576, 222) on xpath=//button[text()='Click for JS Confirm']
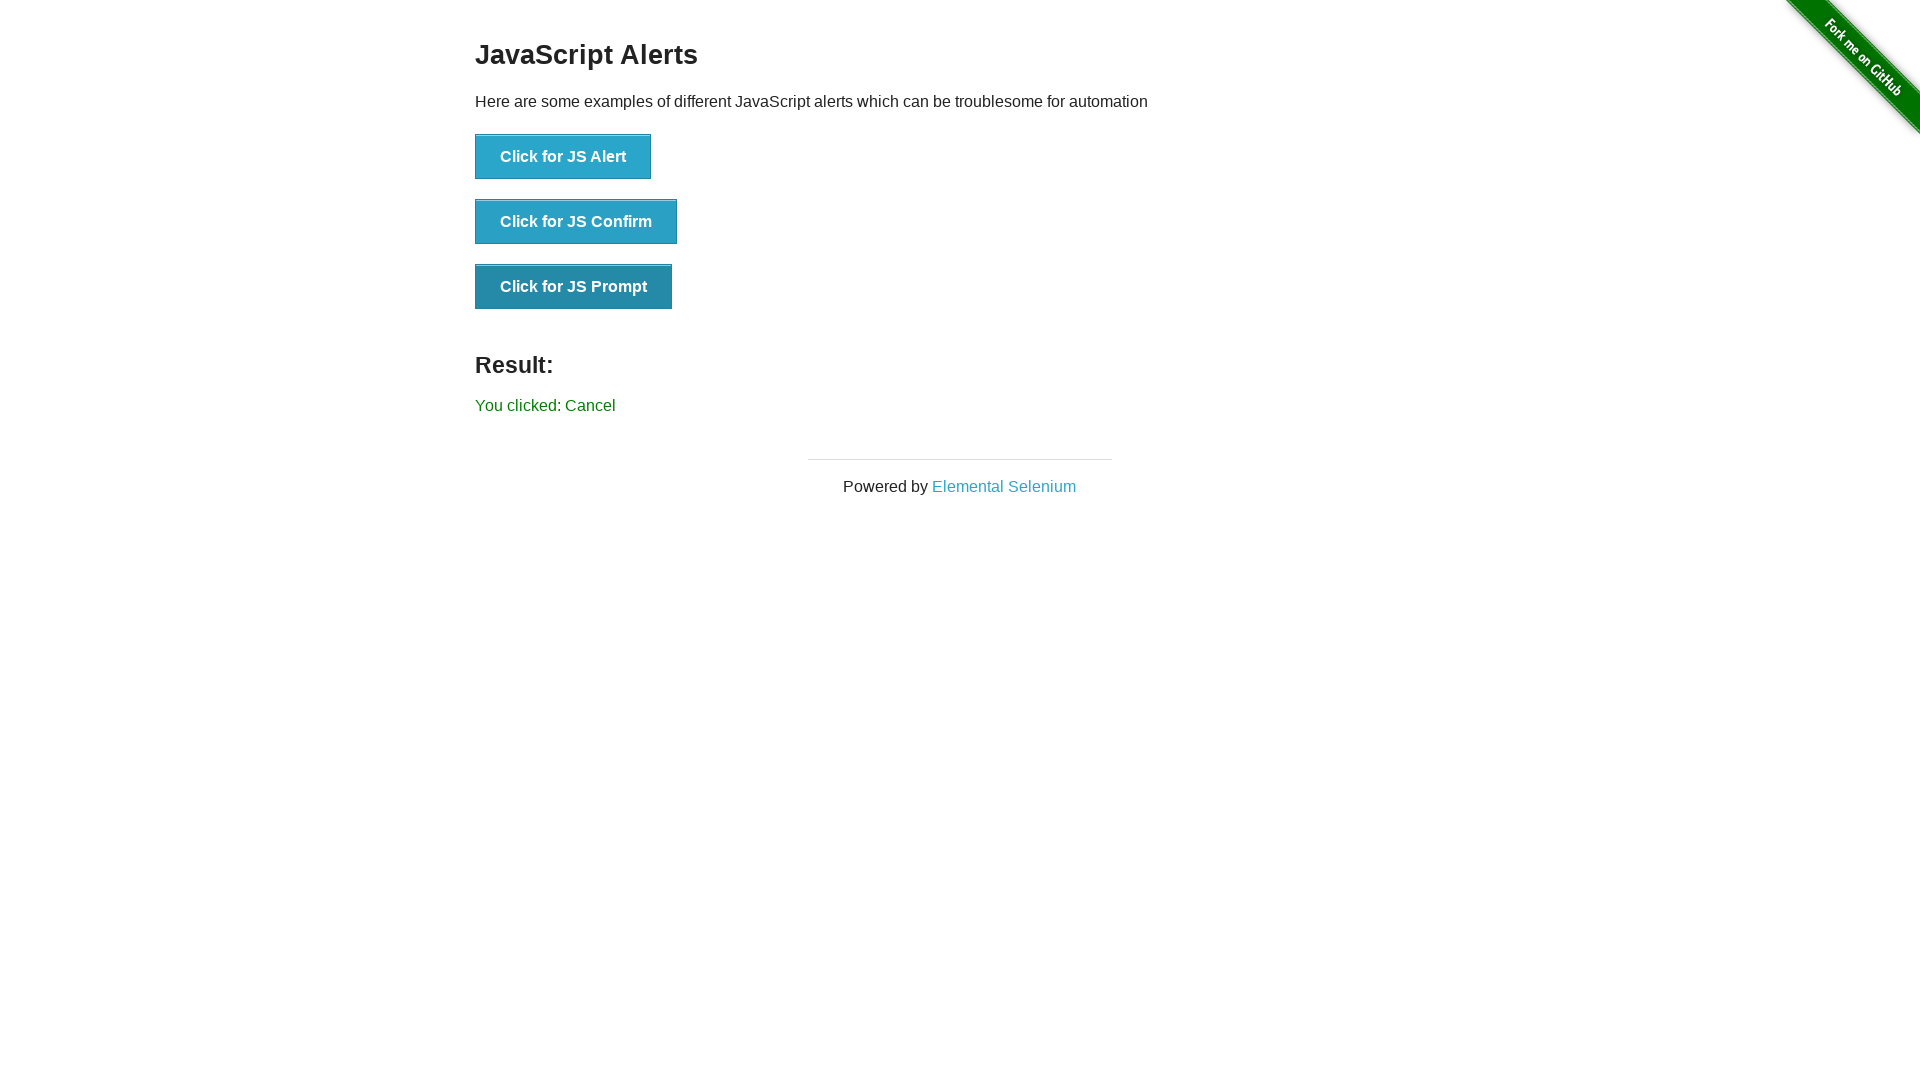

Result element loaded
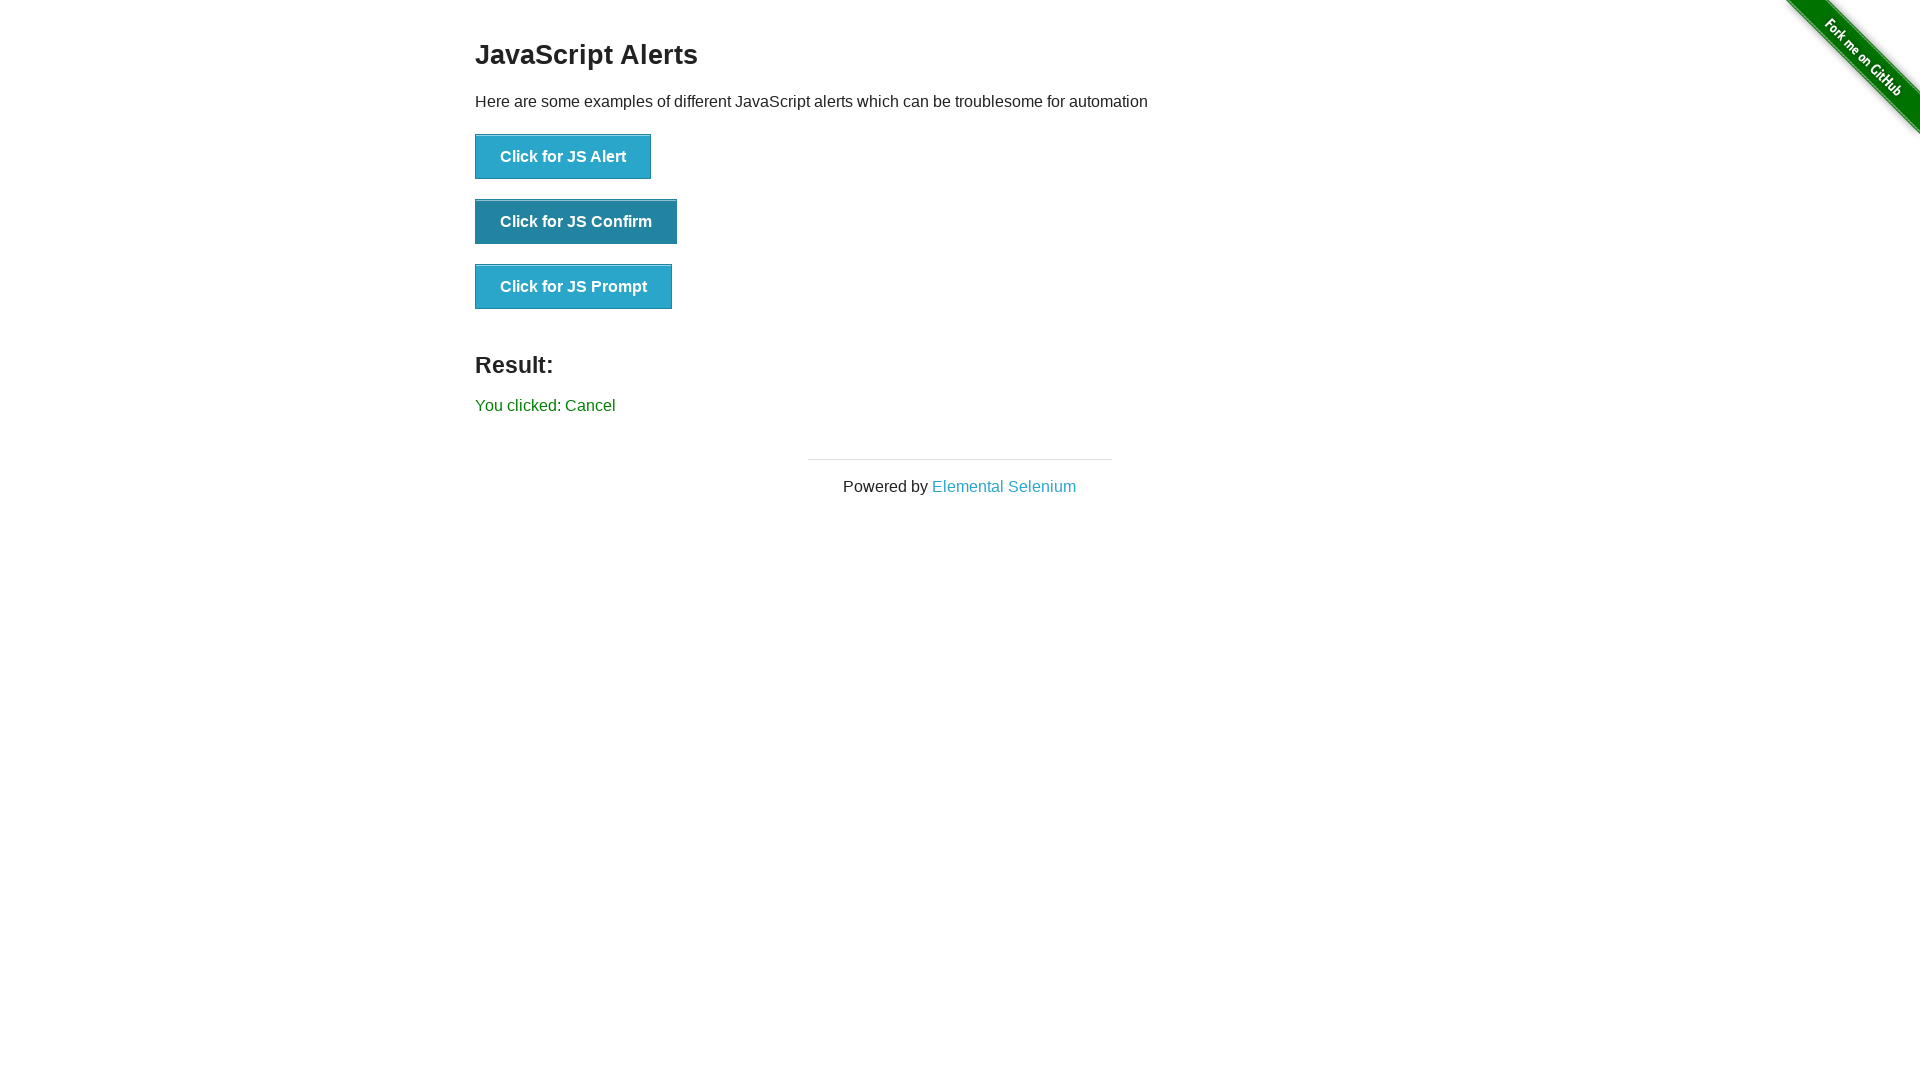

Retrieved result text: 'You clicked: Cancel'
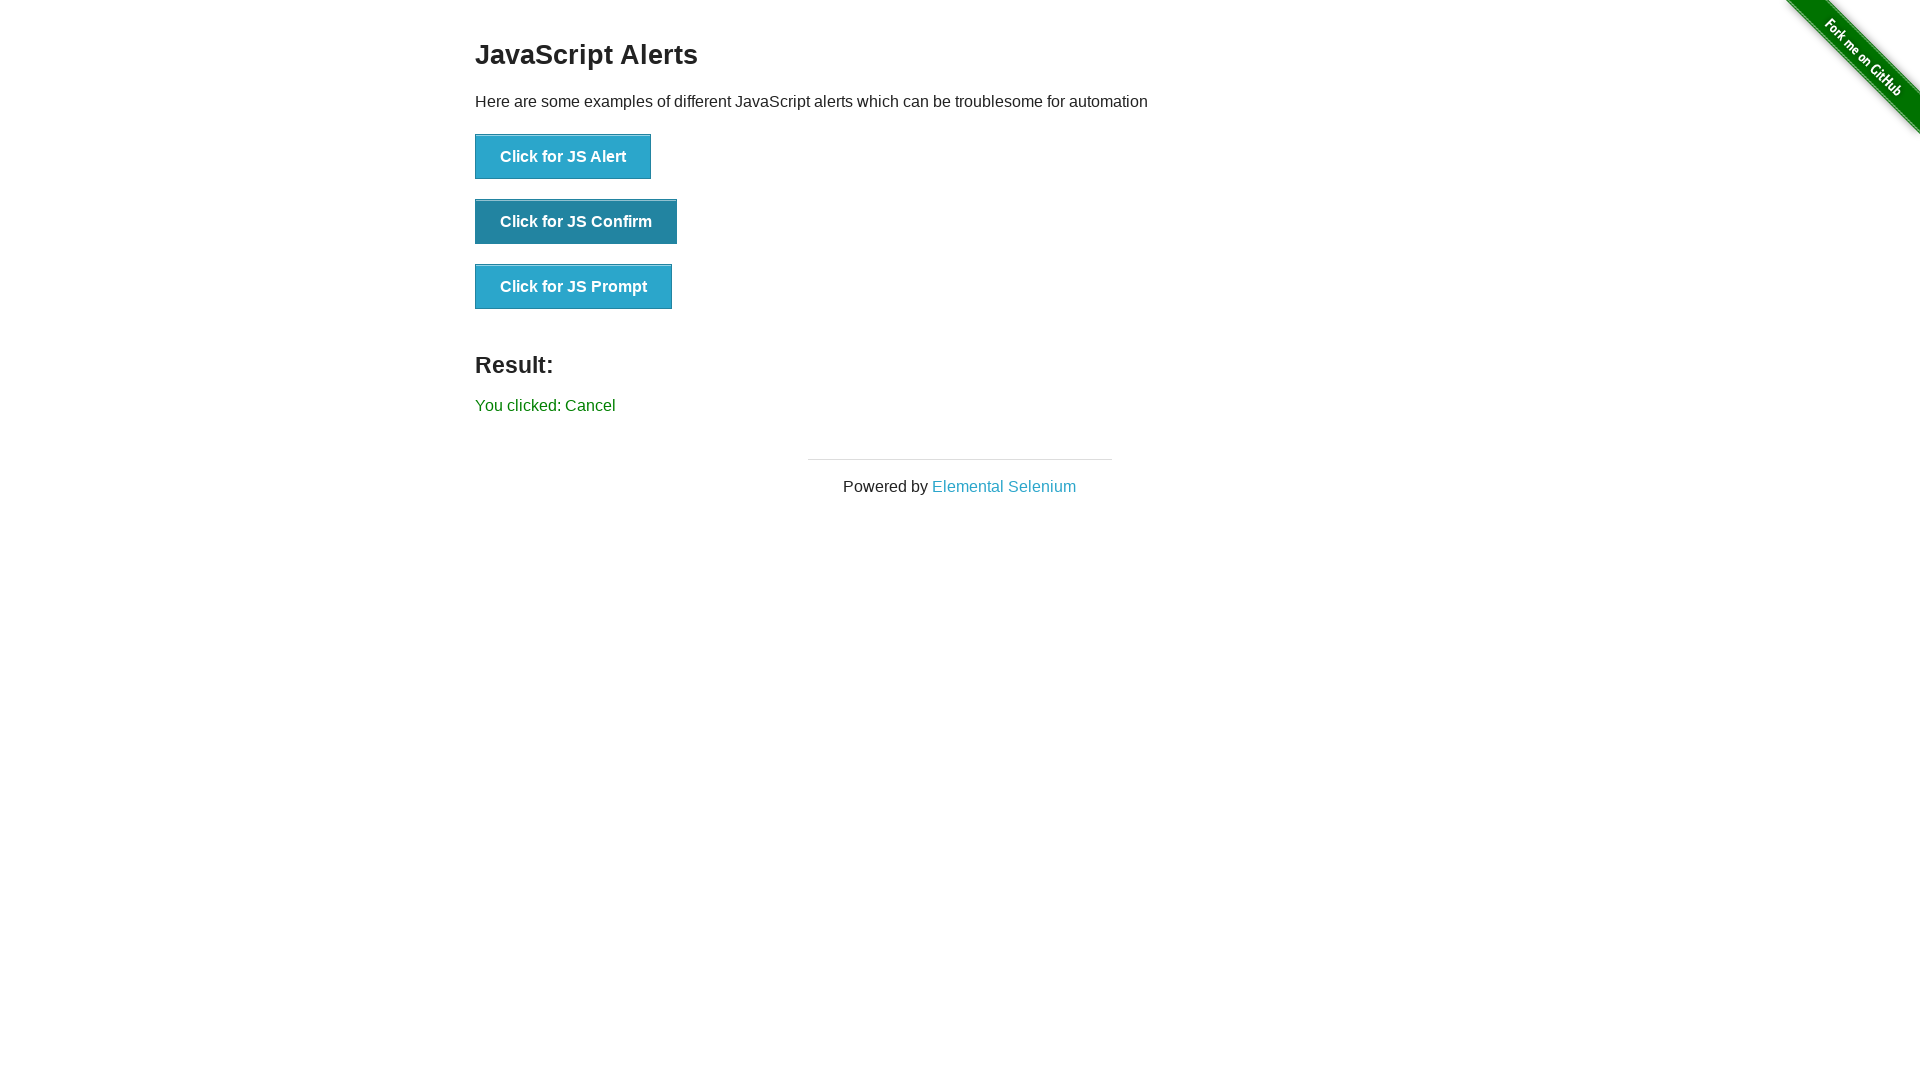

Verified result message matches expected 'You clicked: Cancel'
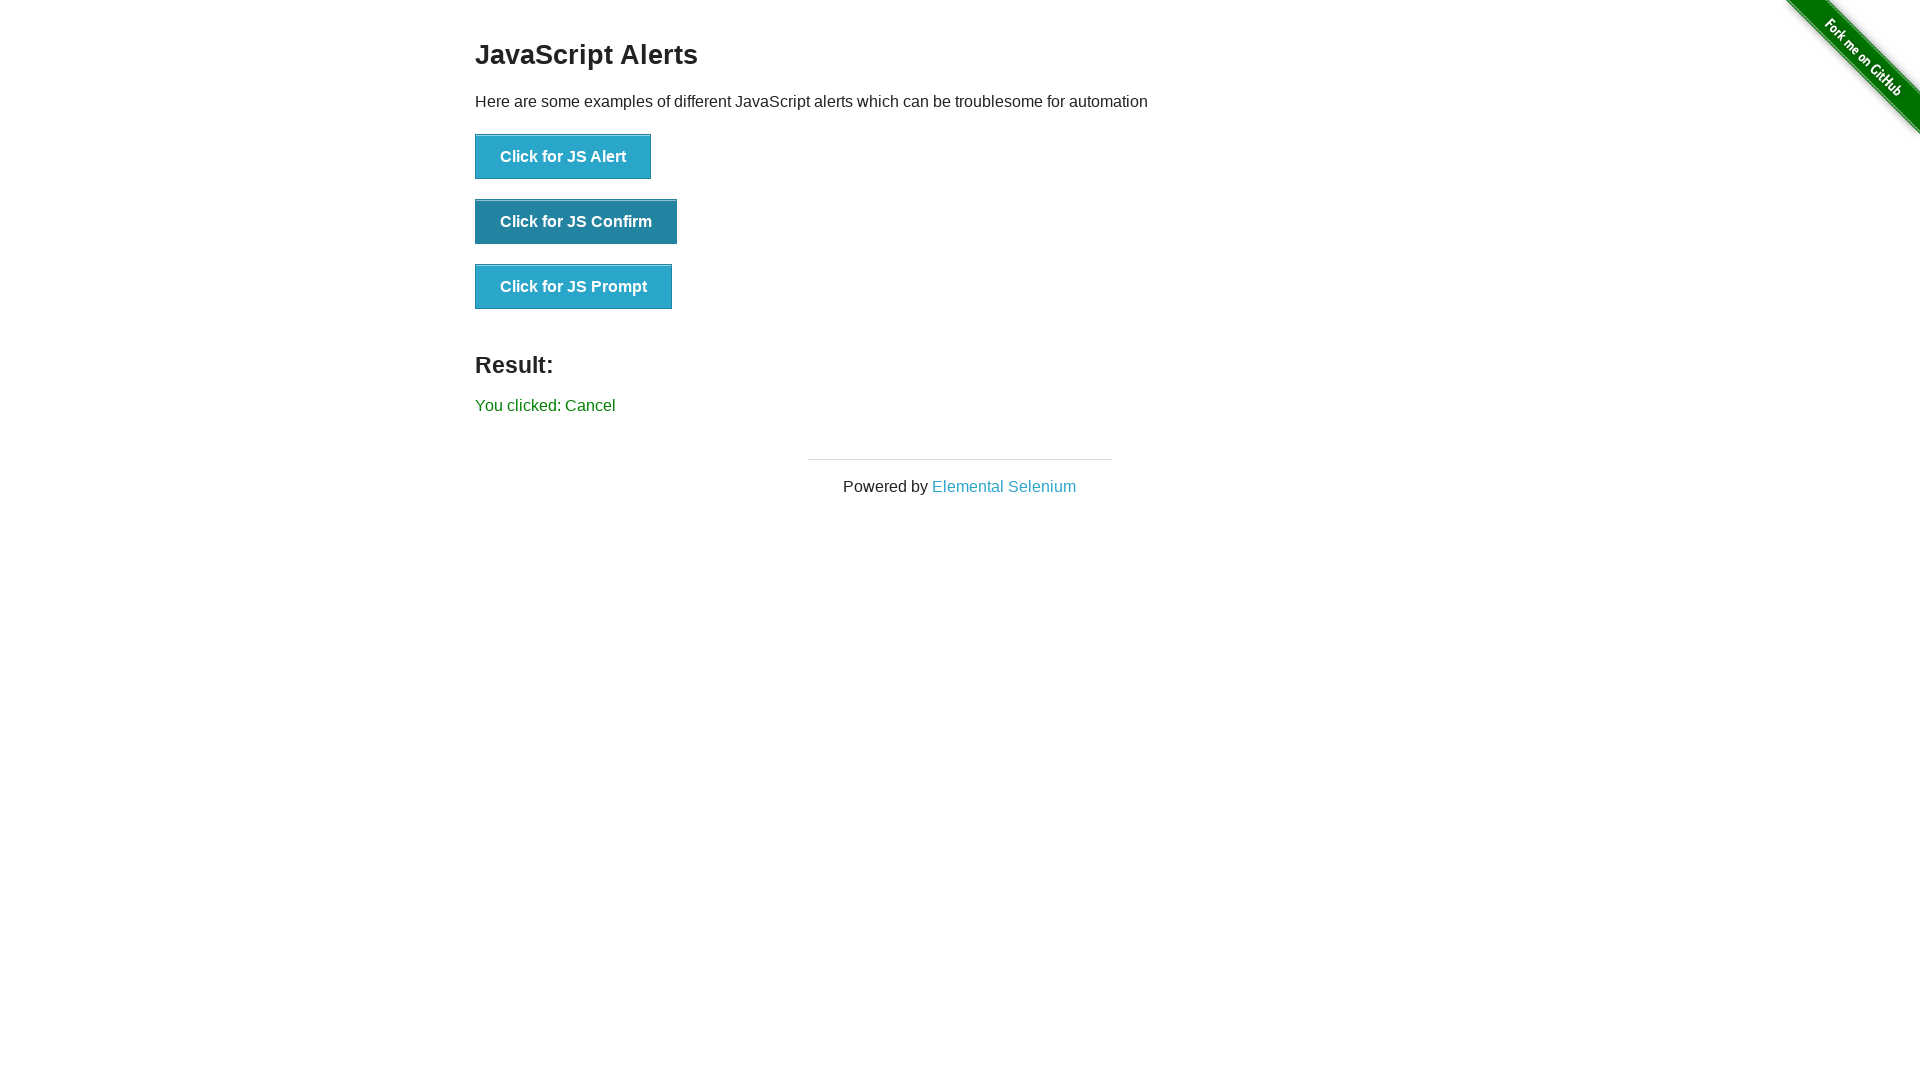

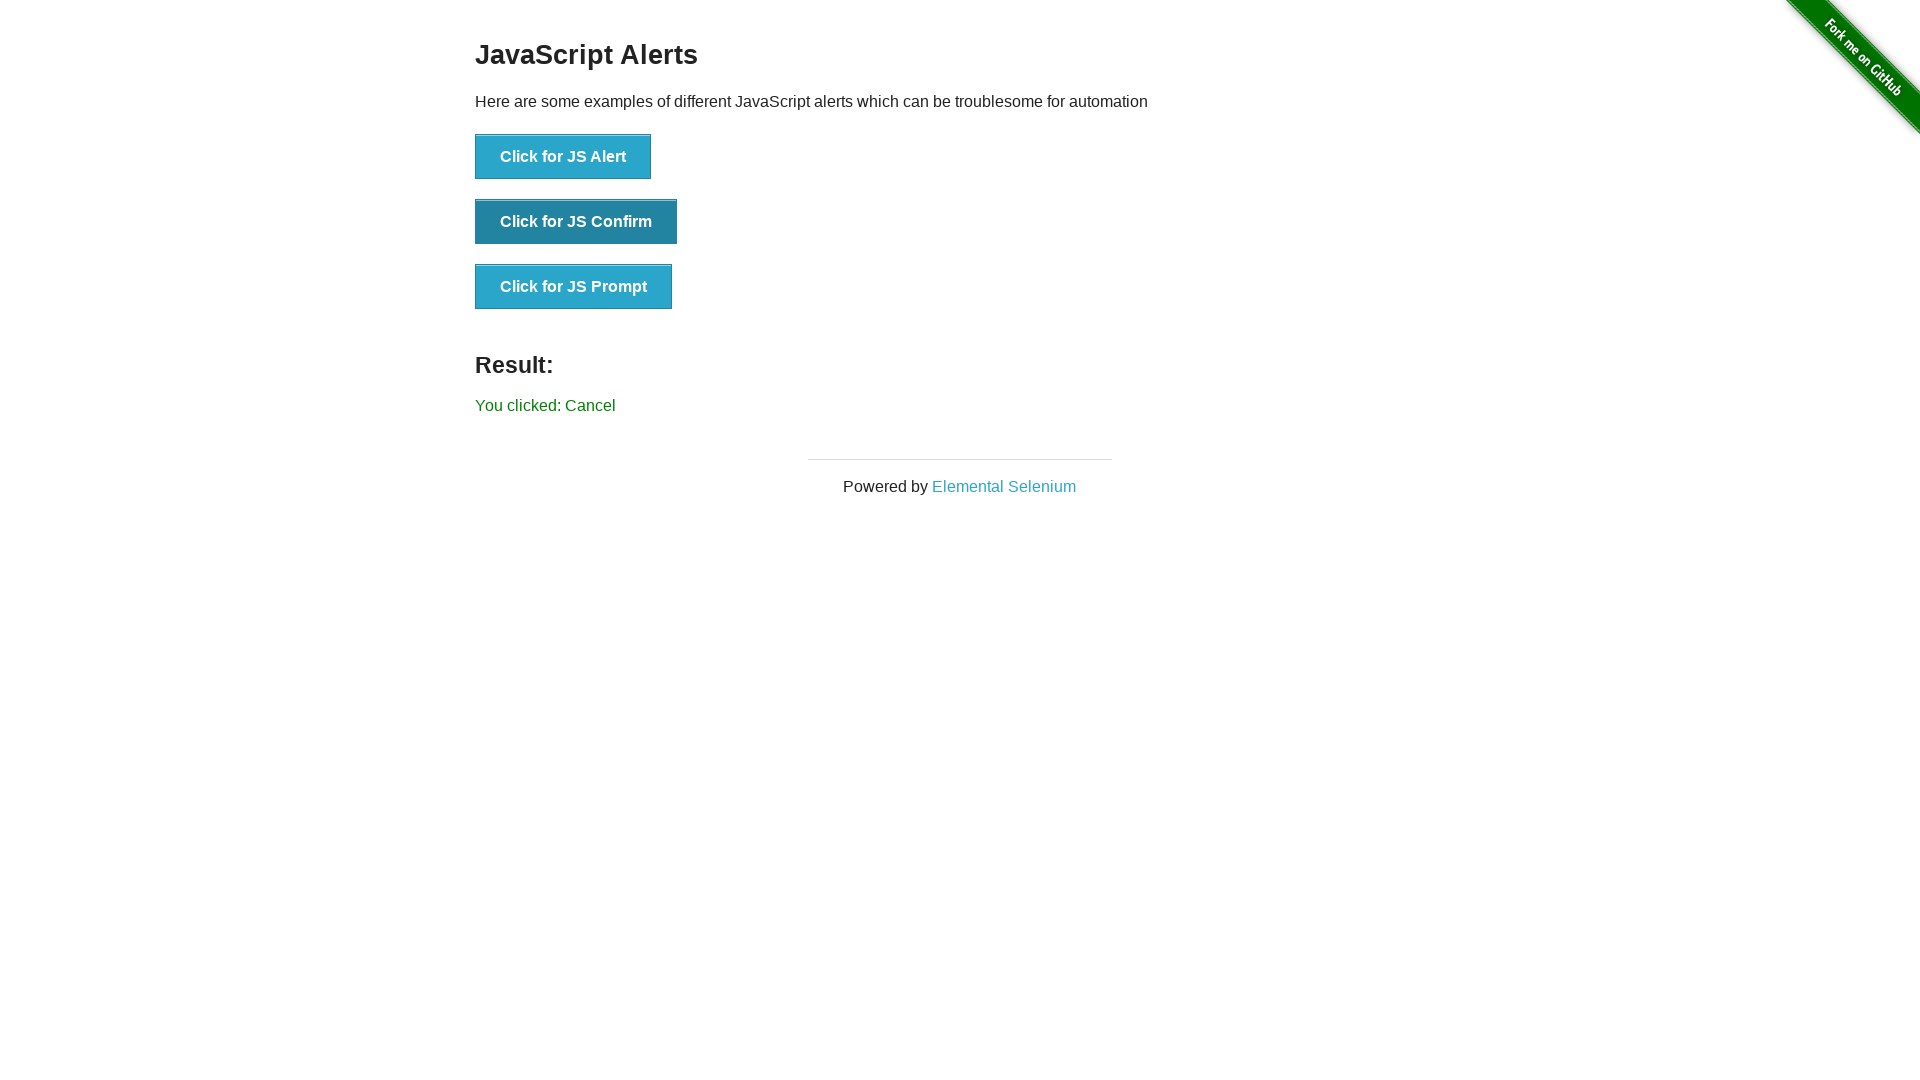